Opens a new browser window, navigates to a second URL to retrieve course information, then switches back to the original window and fills a name field with the retrieved text

Starting URL: https://www.rahulshettyacademy.com/angularpractice/

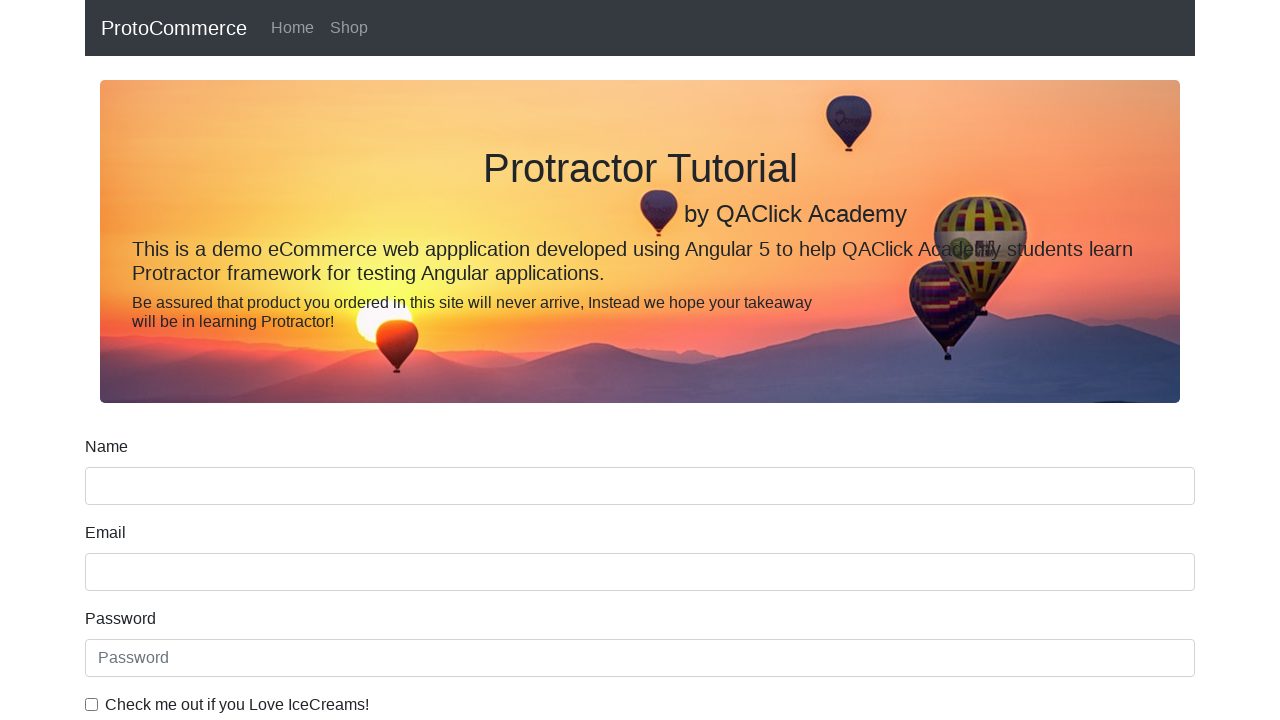

Opened a new browser window/tab
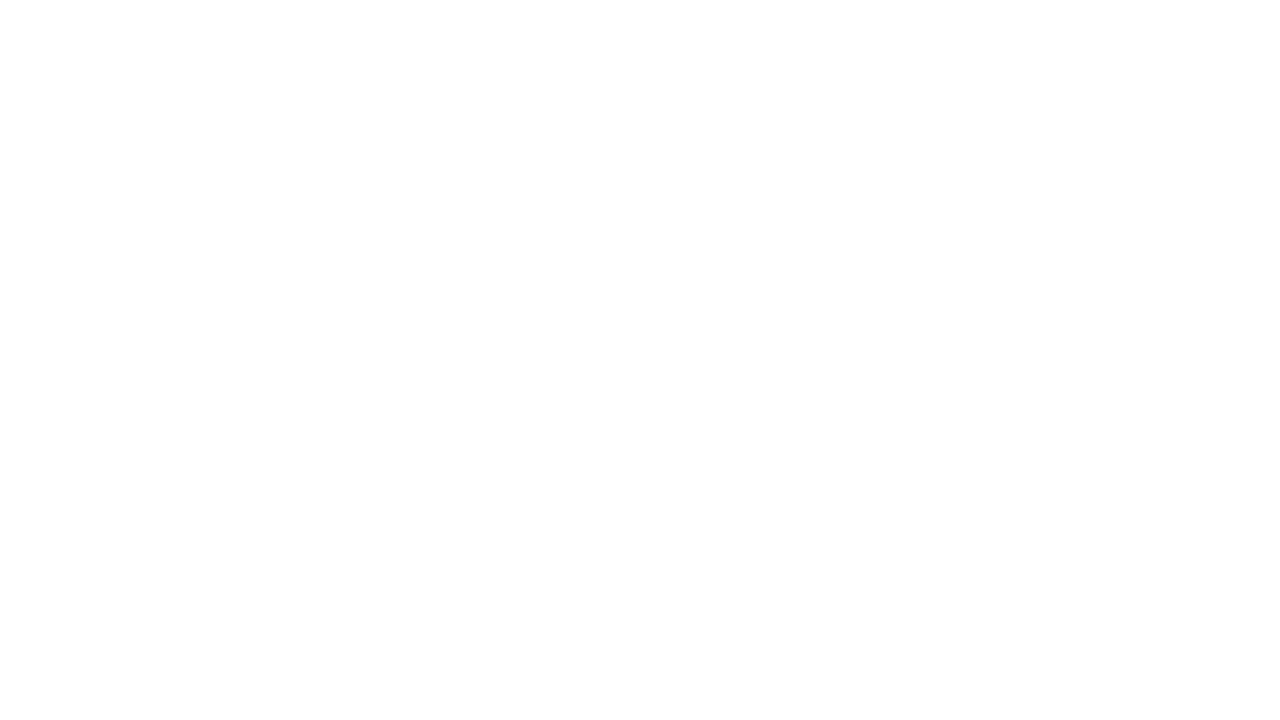

Navigated to courses page (https://www.rahulshettyacademy.com/#)
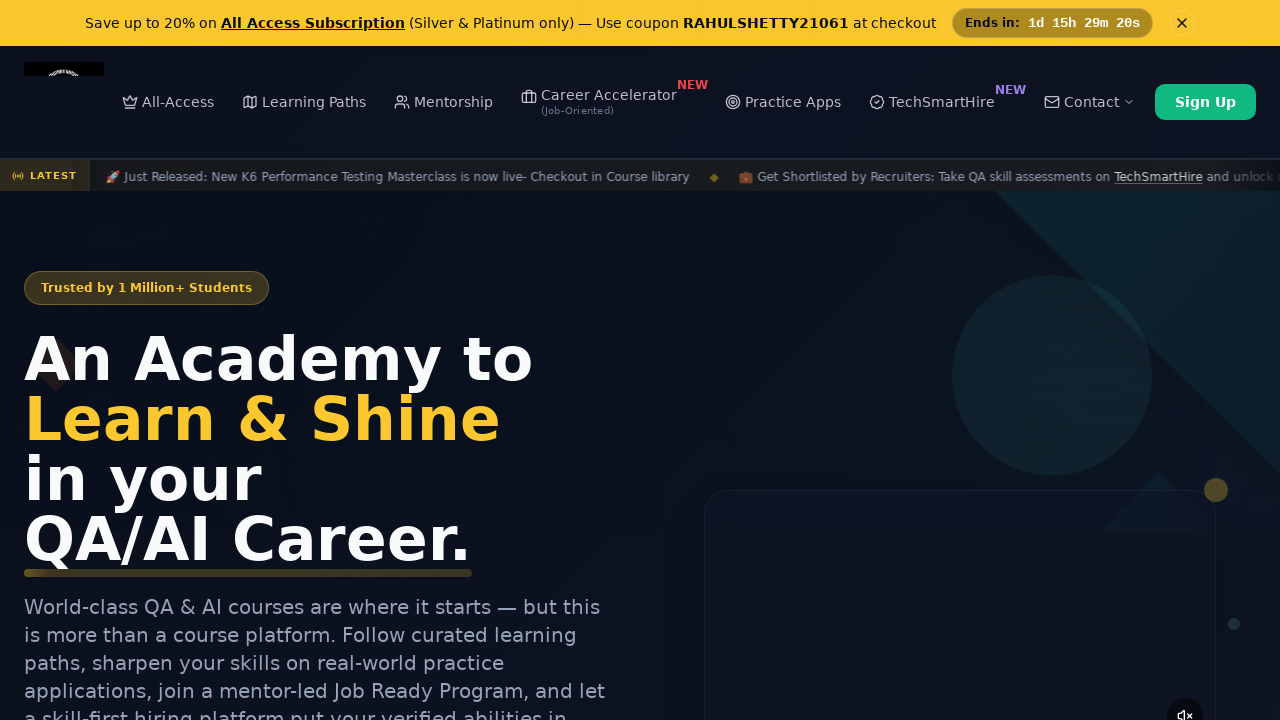

Course links loaded
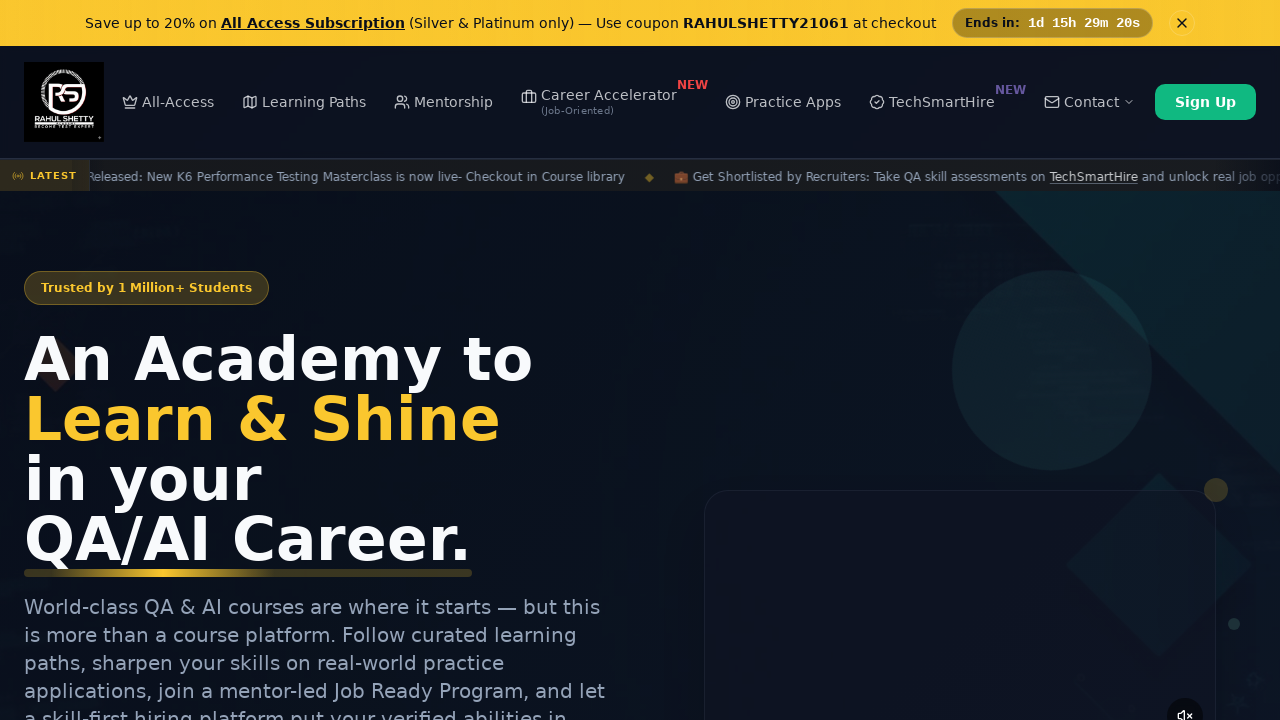

Located all course links
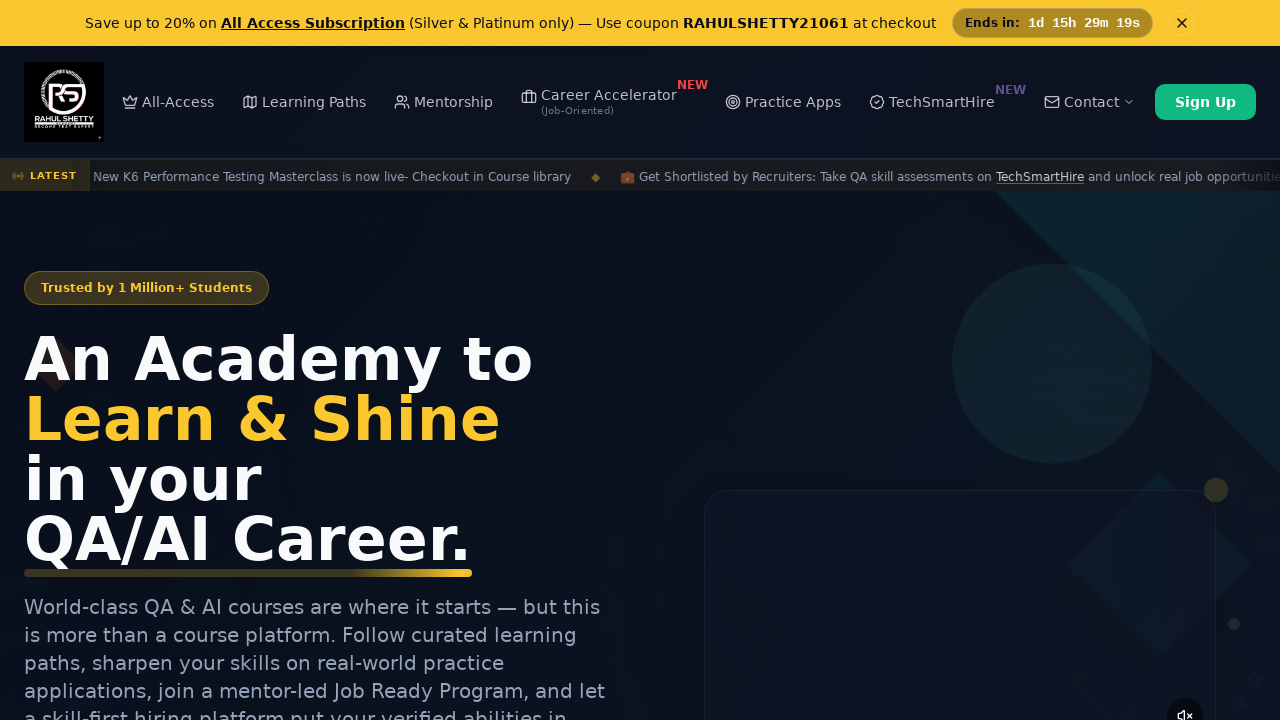

Retrieved second course name: 'Playwright Testing'
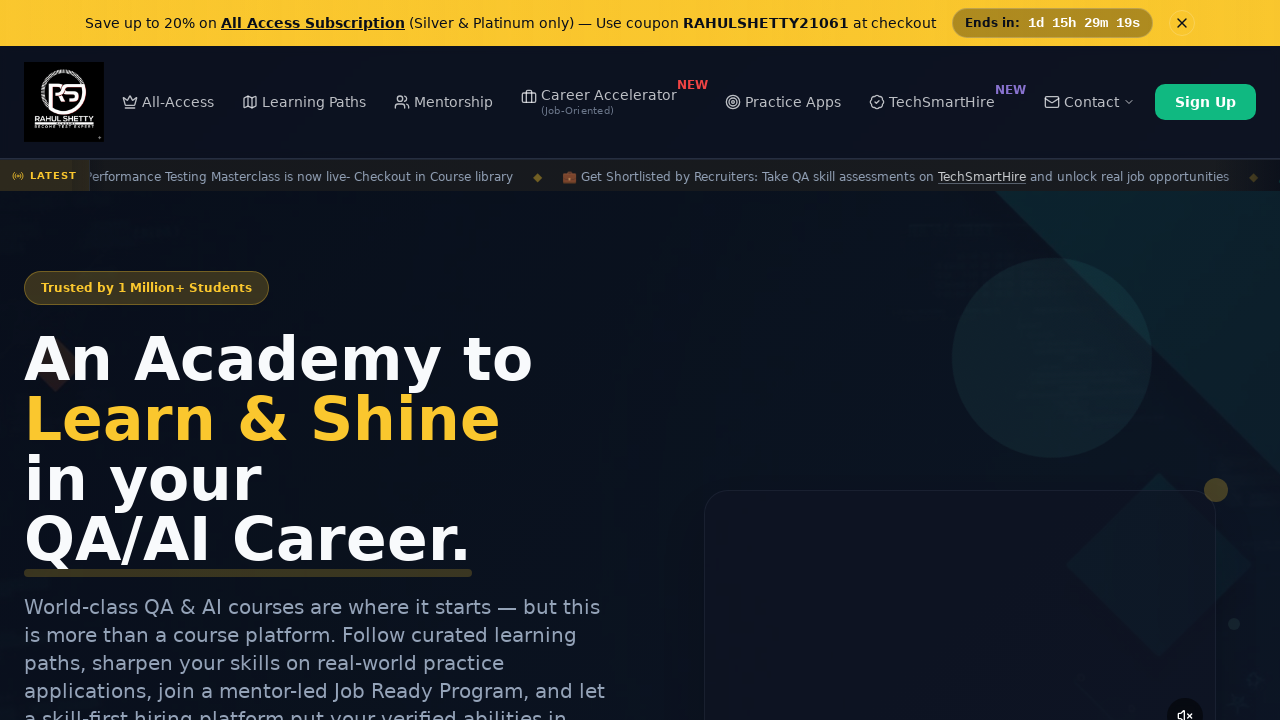

Switched back to original page and clicked on name input field at (640, 486) on input[name='name']
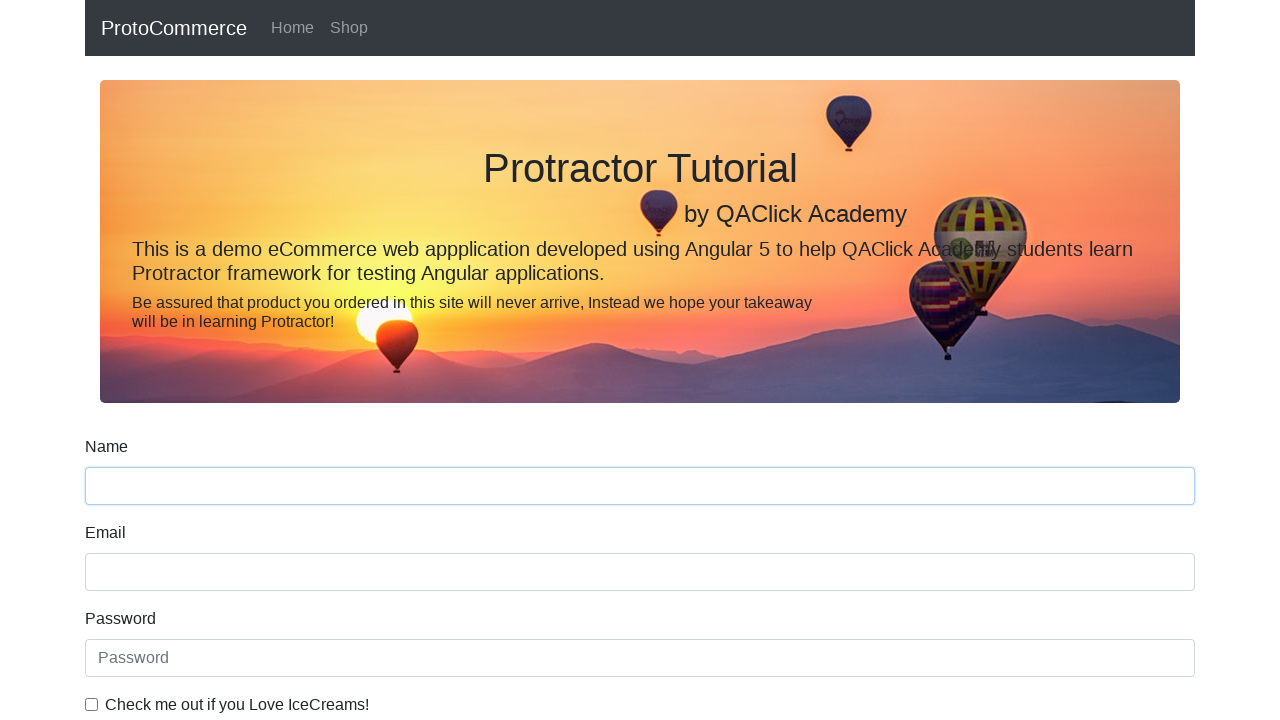

Filled name field with retrieved course name: 'Playwright Testing' on input[name='name']
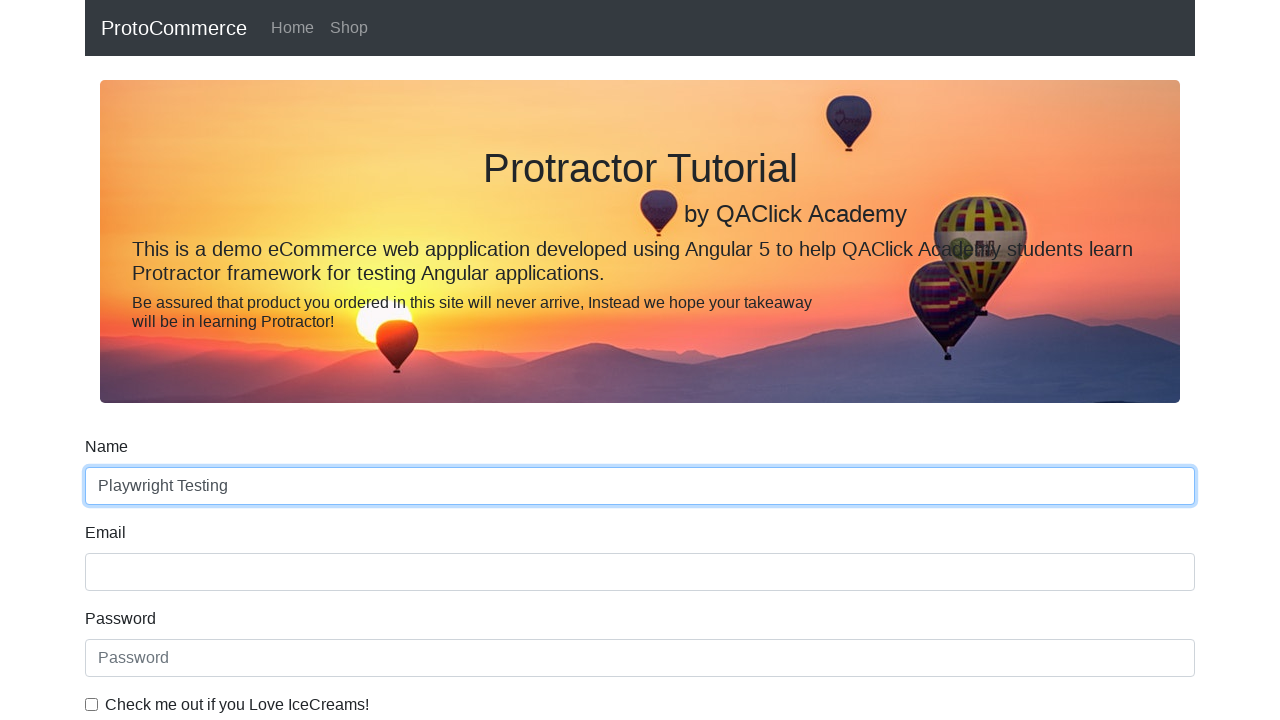

Closed the new browser window/tab
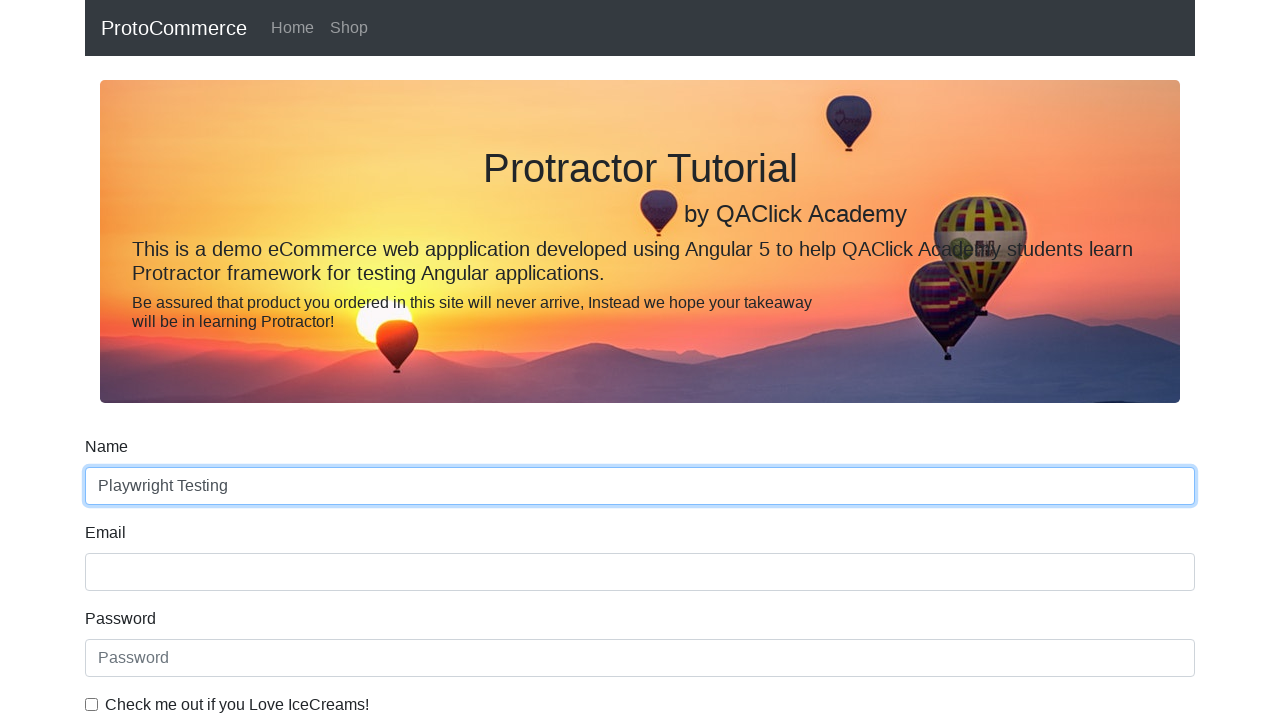

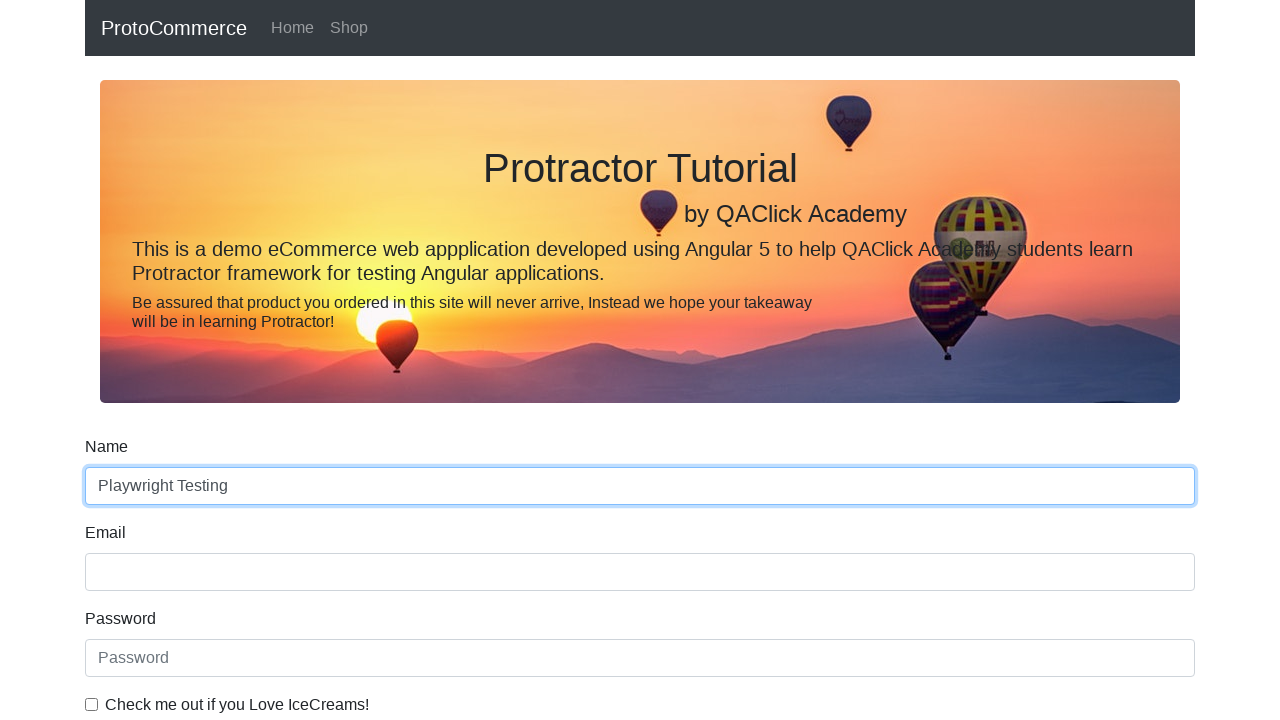